Tests finding an element by name attribute and retrieving its various attributes

Starting URL: https://kristinek.github.io/site/examples/locators

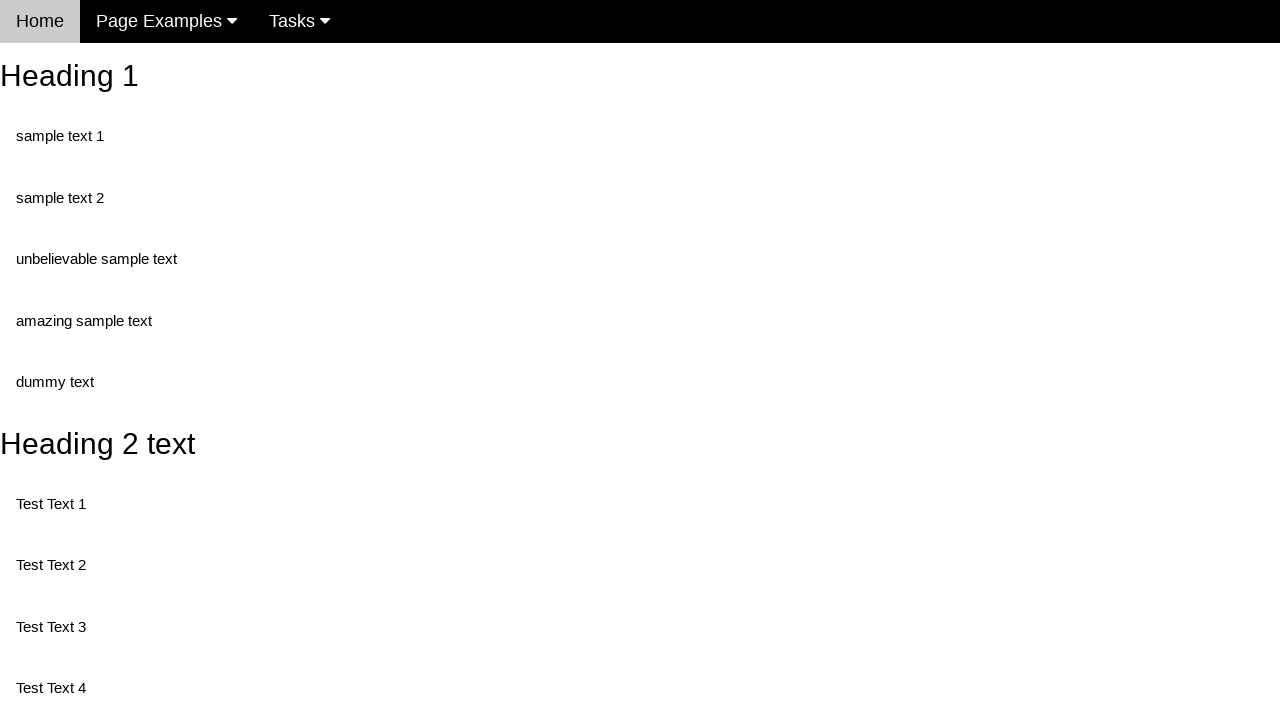

Navigated to locators example page
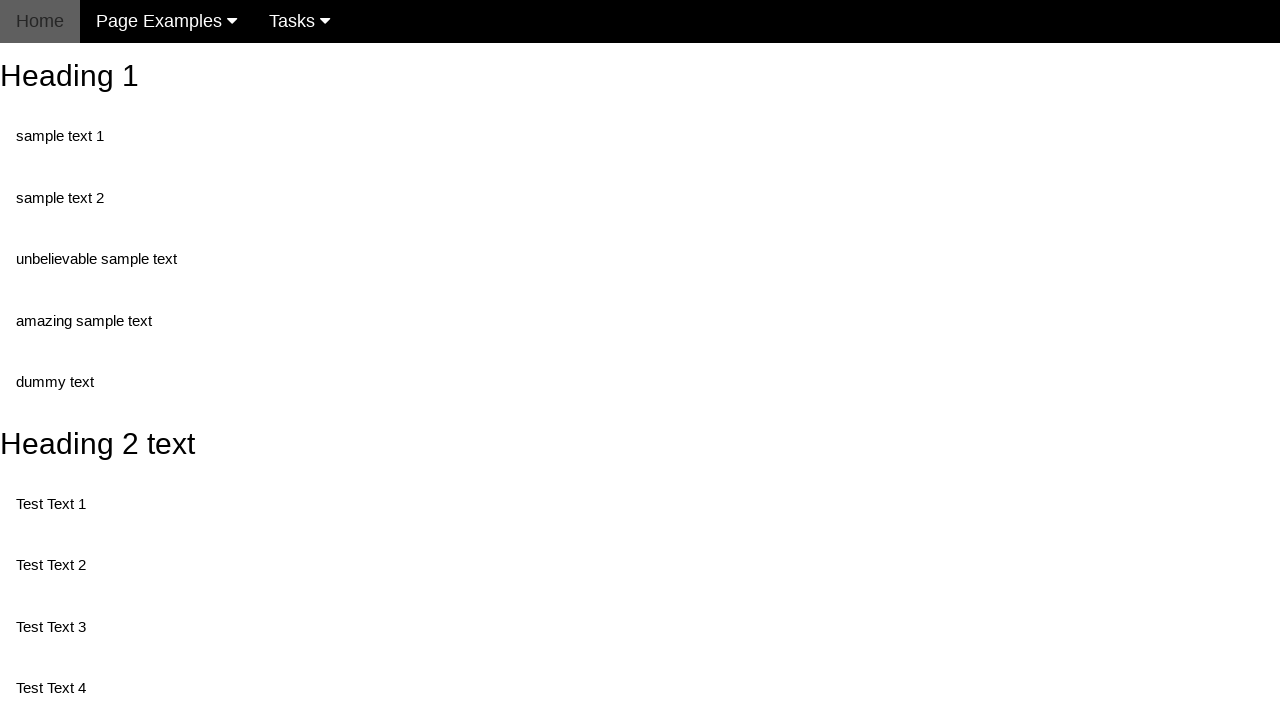

Located button element by name attribute 'randomButton1'
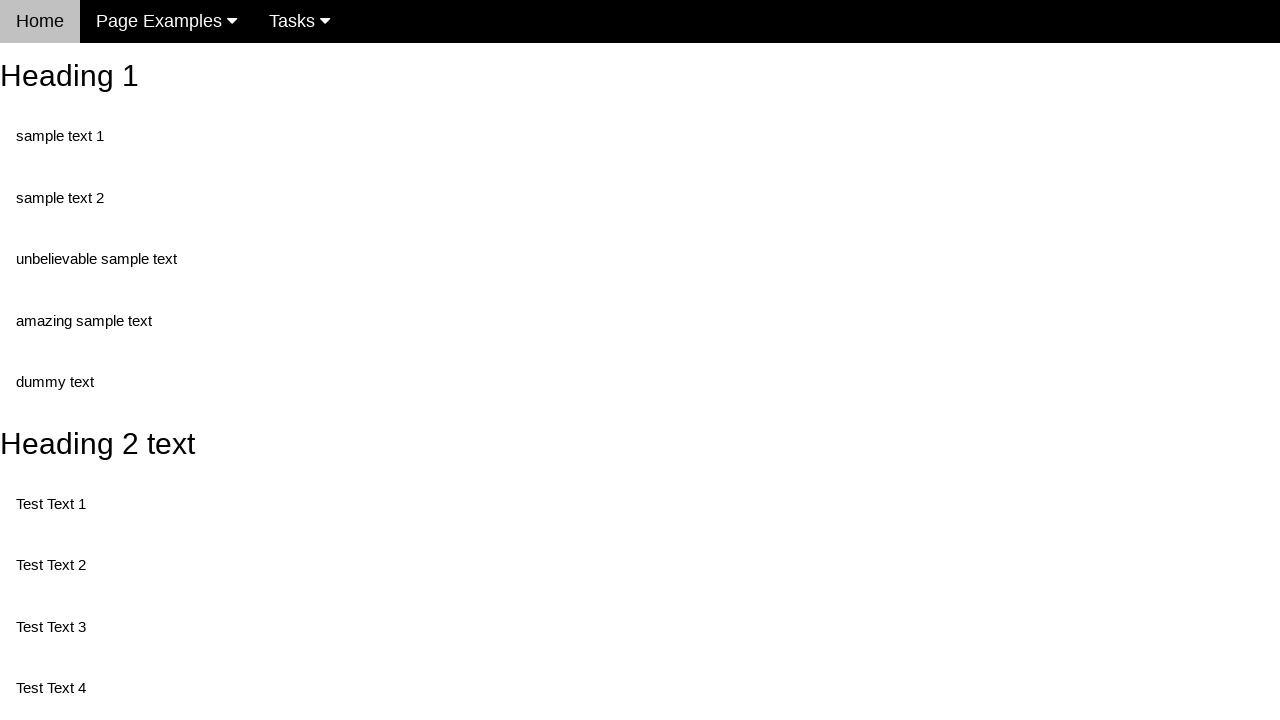

Button element loaded and is ready
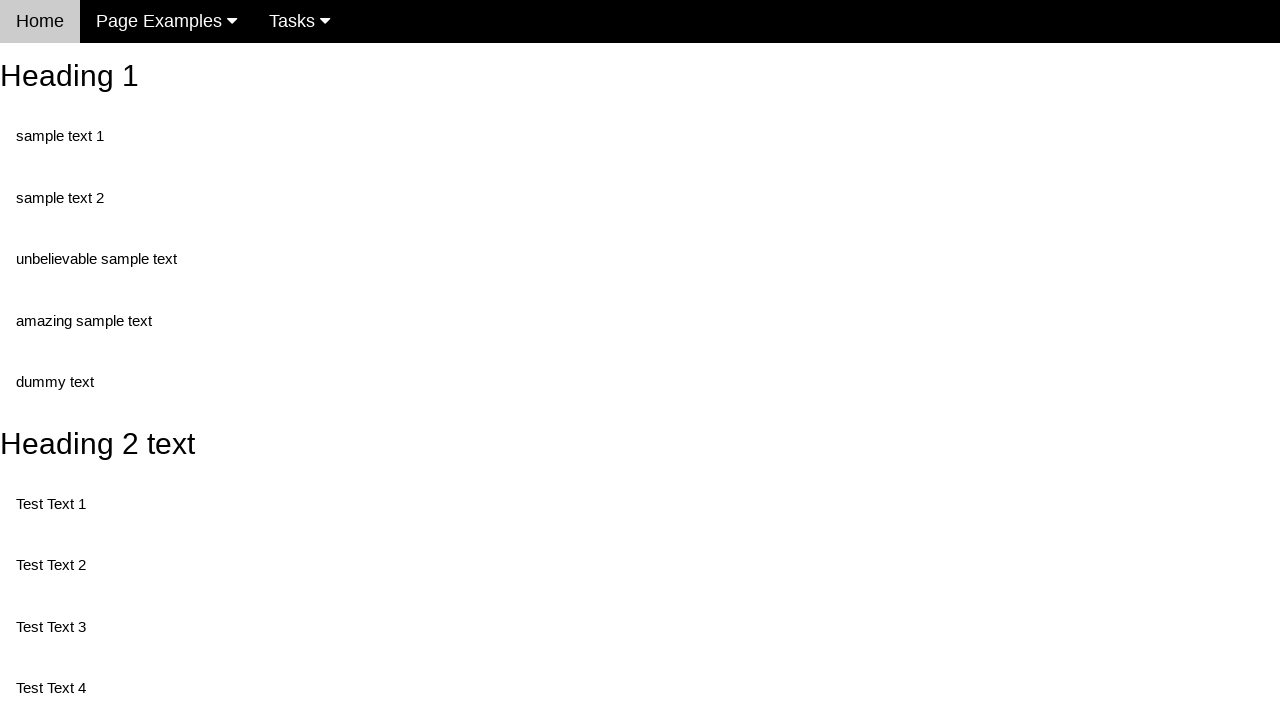

Retrieved button value attribute: 'This is a button'
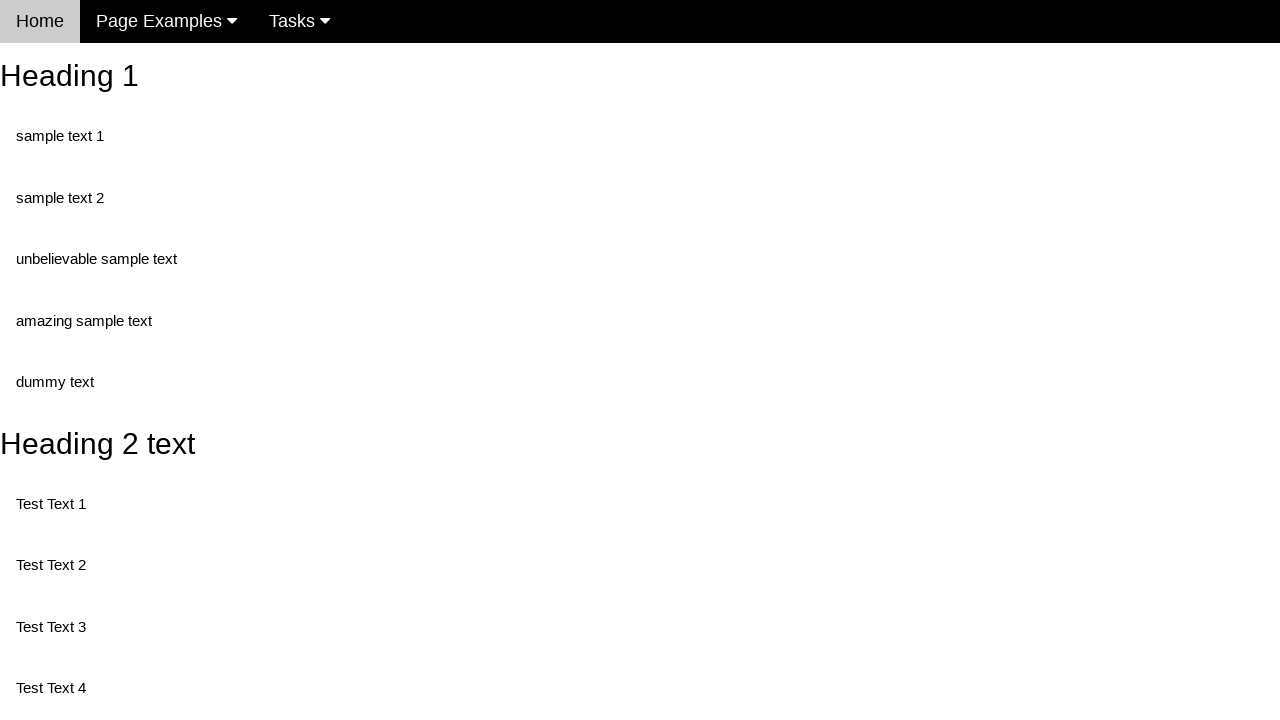

Retrieved button type attribute: 'button'
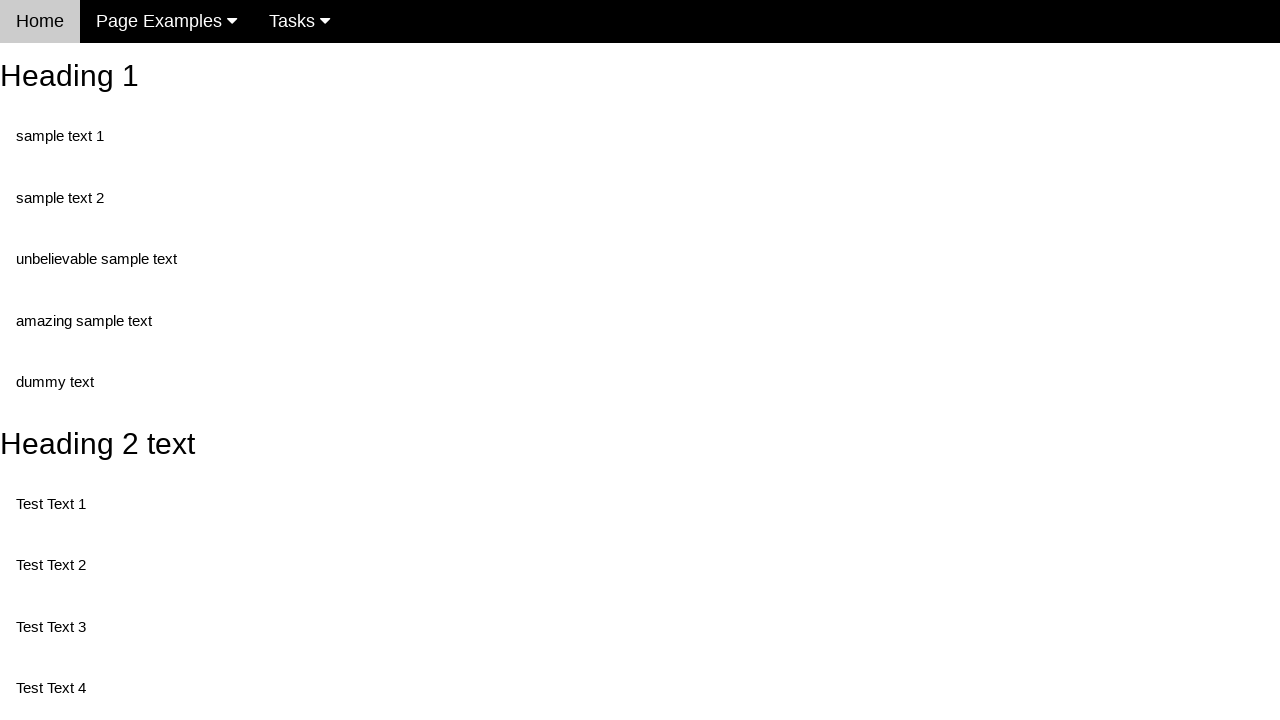

Retrieved button name attribute: 'randomButton1'
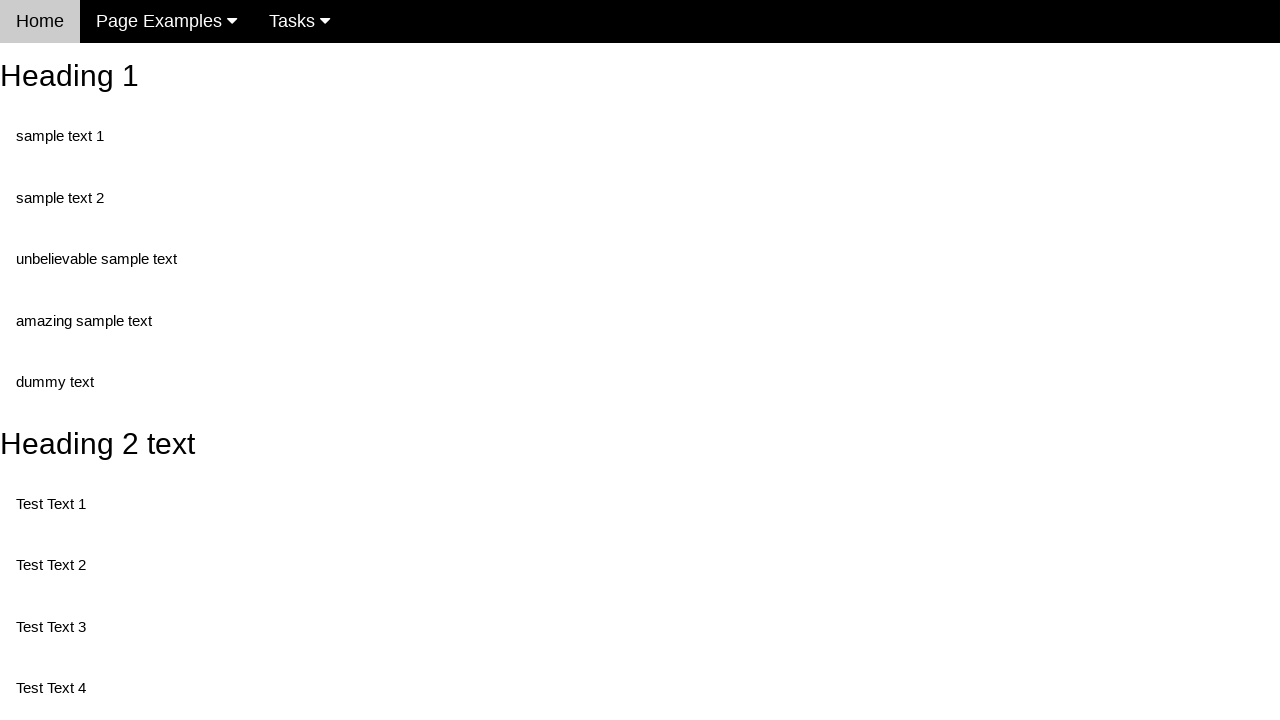

Retrieved button id attribute: empty string
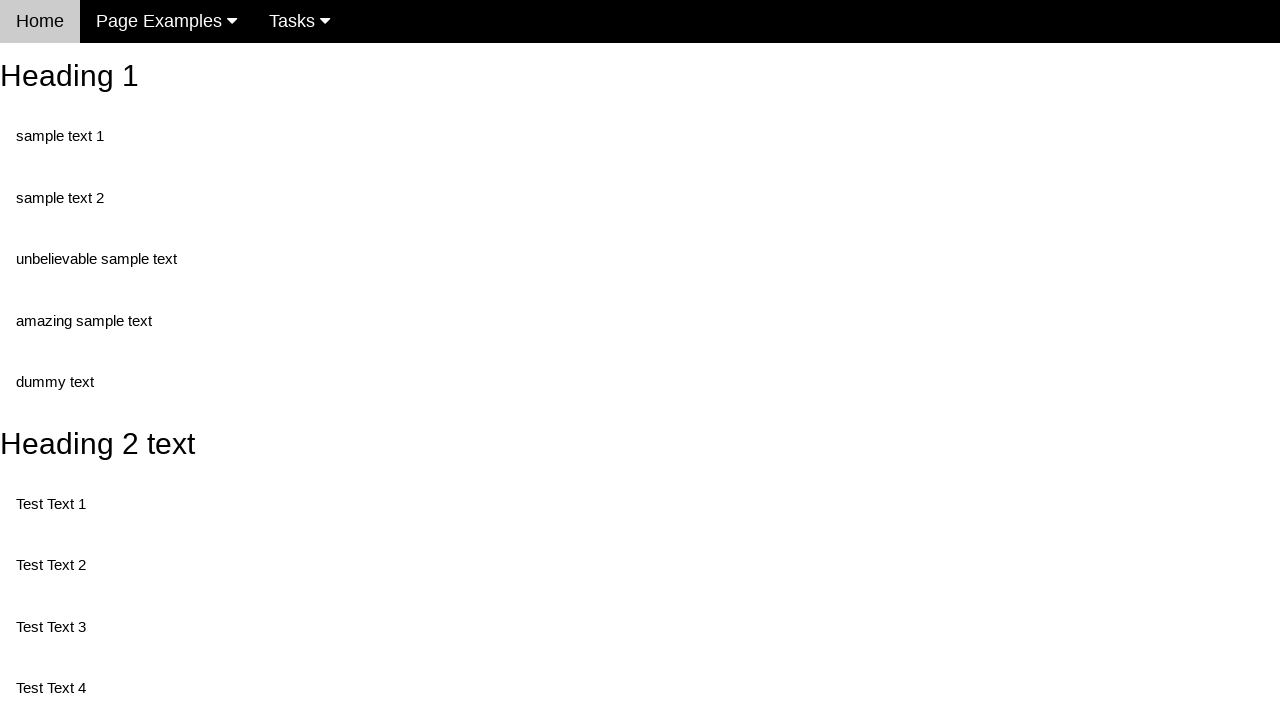

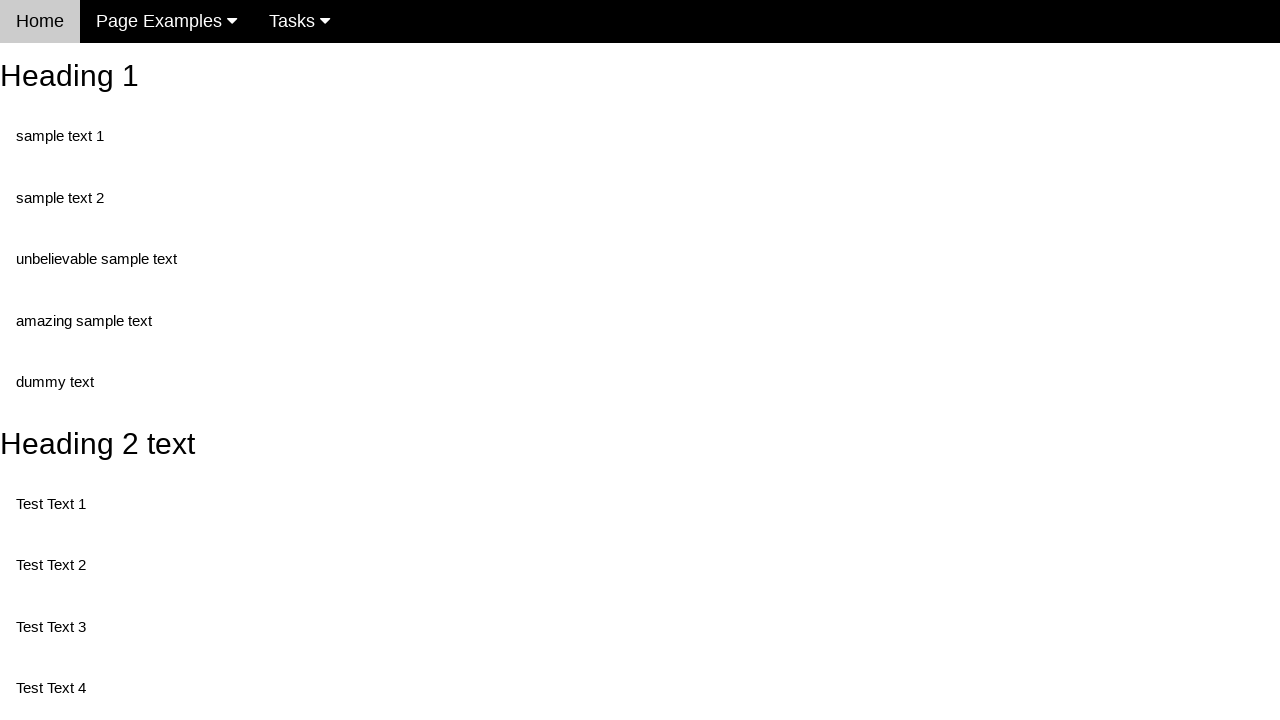